Tests that clicking the "Forgot password?" link on the login page redirects to the forgot password page

Starting URL: http://routetask.runasp.net/login

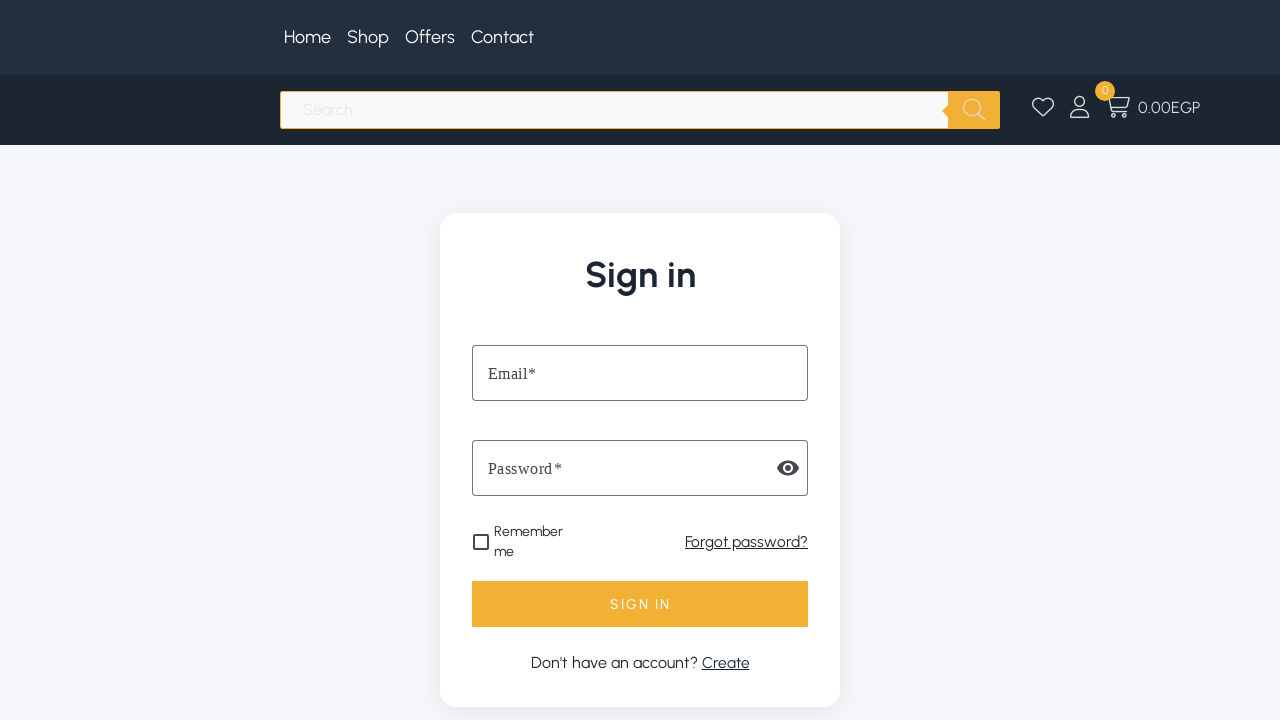

Clicked 'Forgot password?' link on login page at (746, 542) on text=Forgot password?
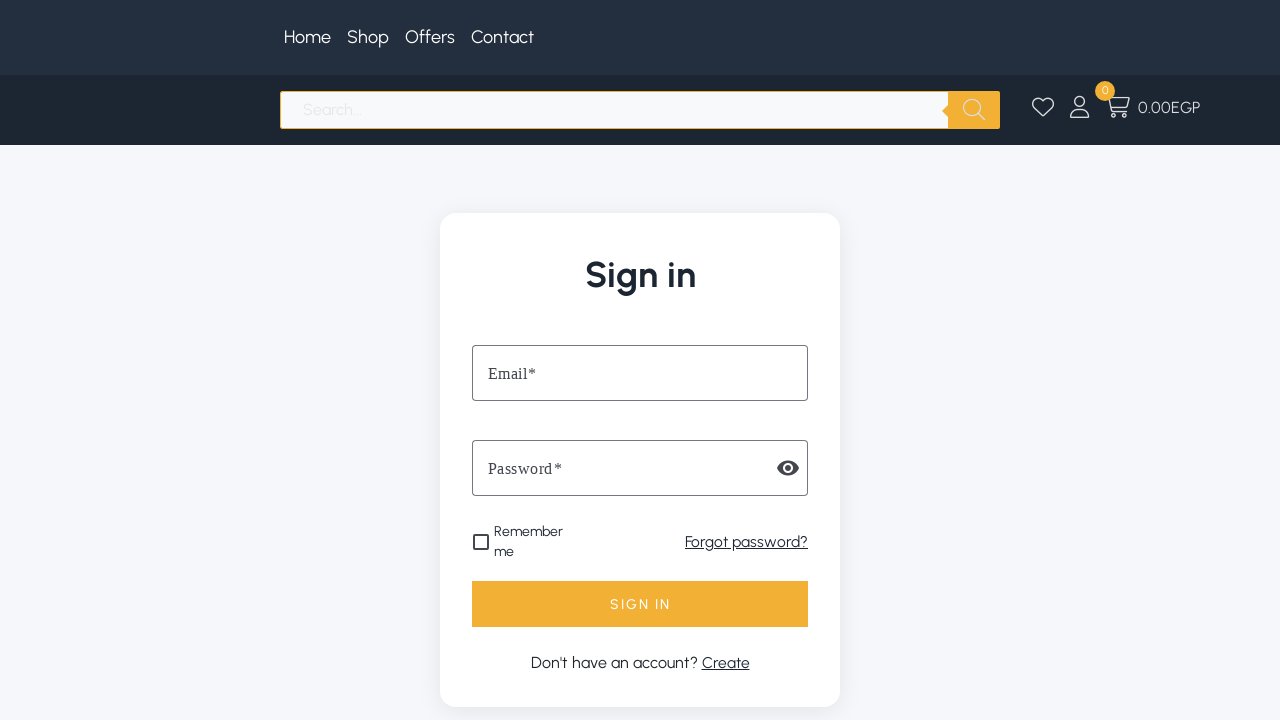

Verified redirection to forgot password page (URL contains 'forget-password')
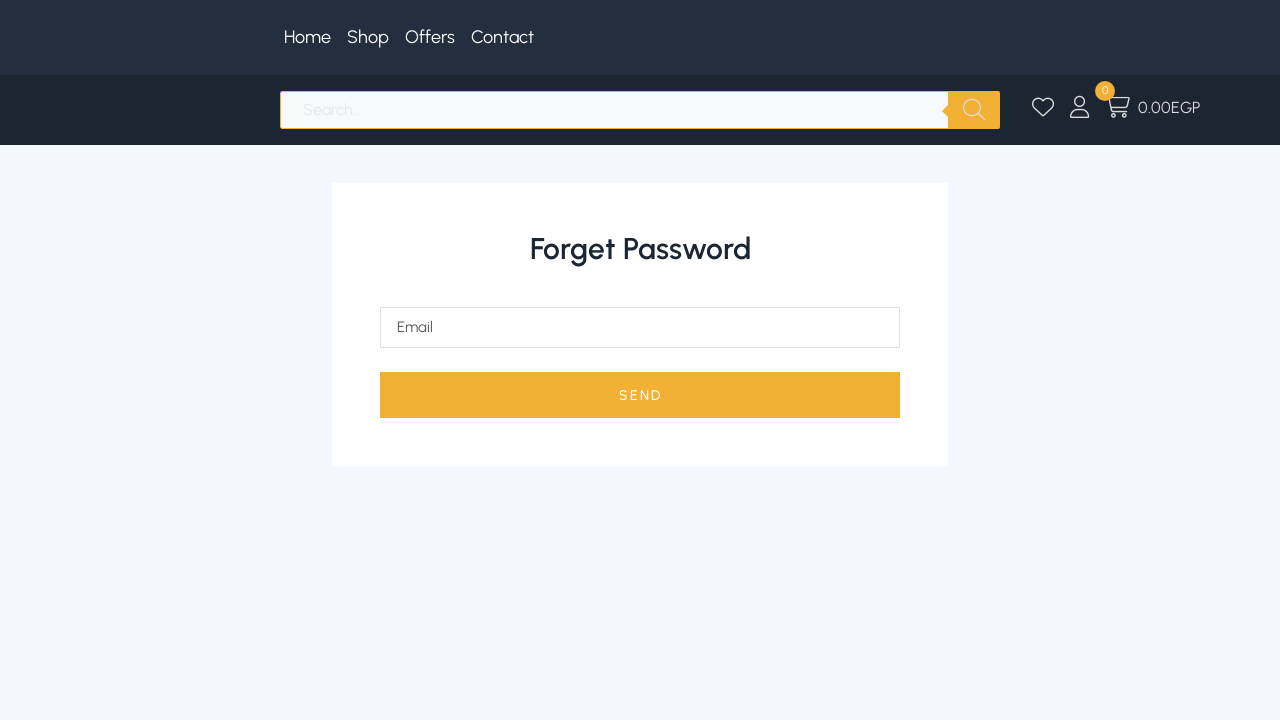

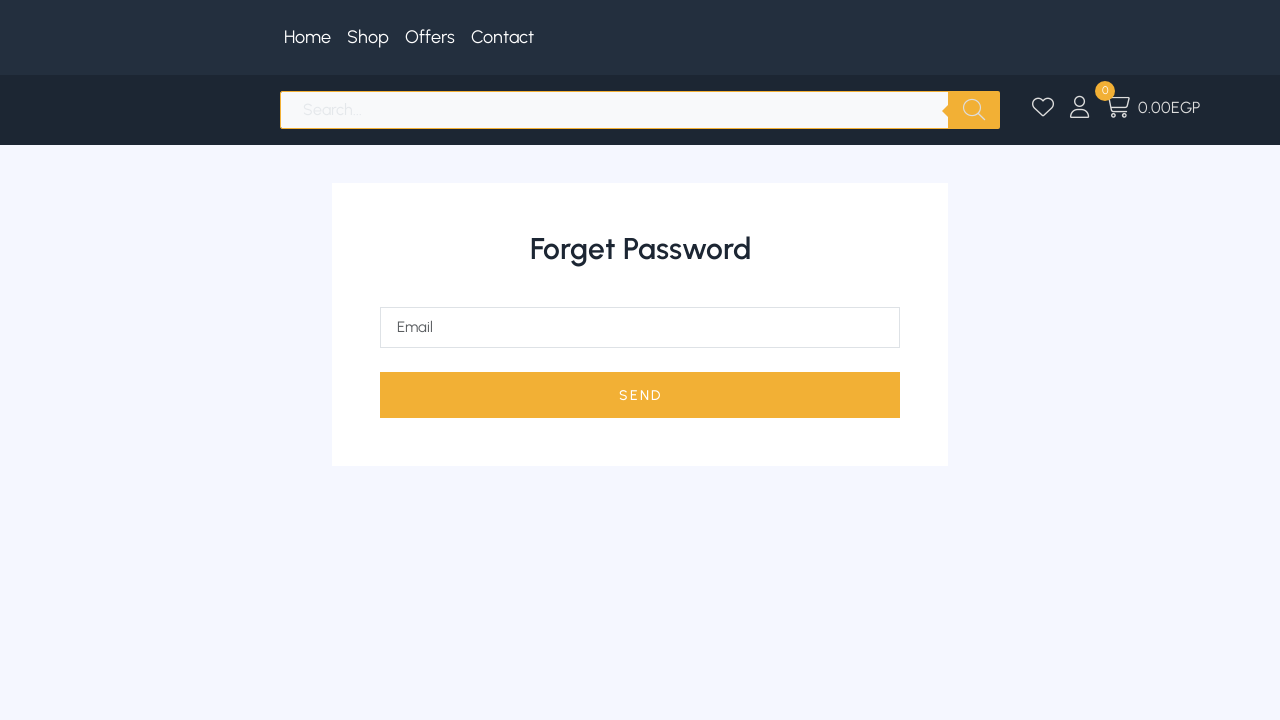